Tests browser windows functionality by clicking on Alerts/Frame/Windows section, verifying text, opening a new tab, verifying content in the new tab, and returning to the original tab

Starting URL: https://demoqa.com/

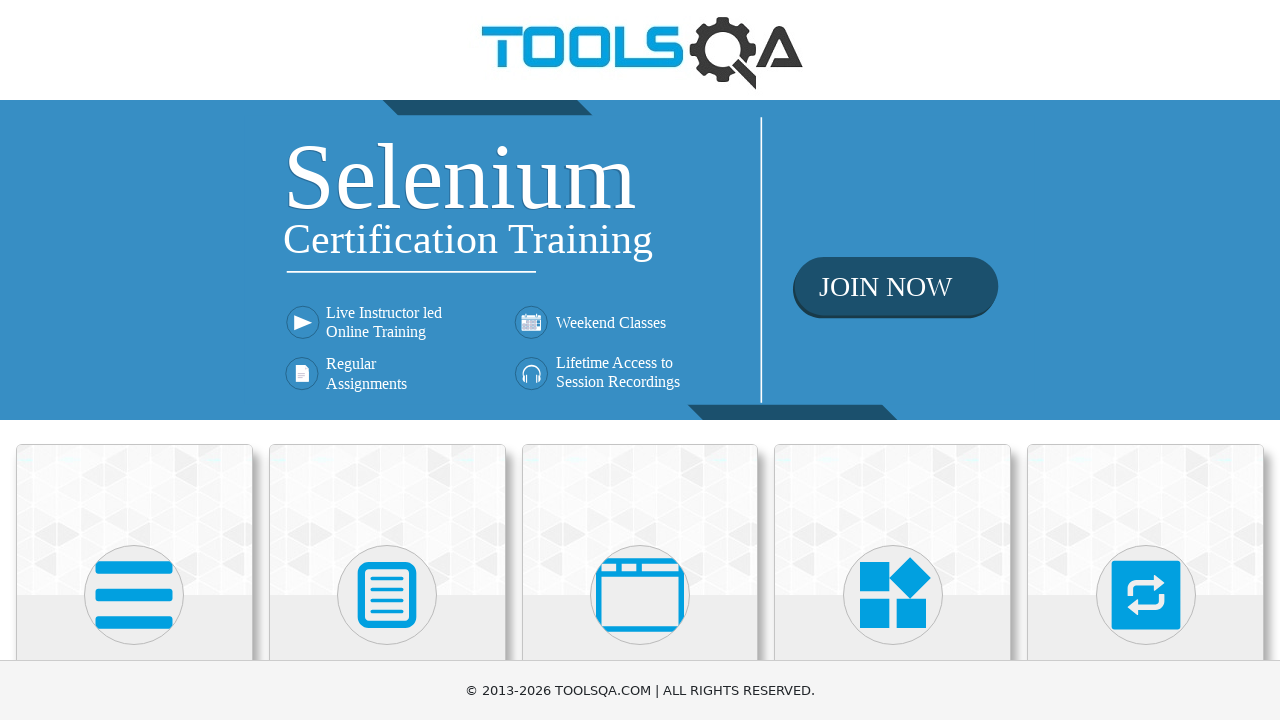

Clicked on Alerts, Frame & Windows card at (640, 520) on (//div[@class='card mt-4 top-card'])[3]
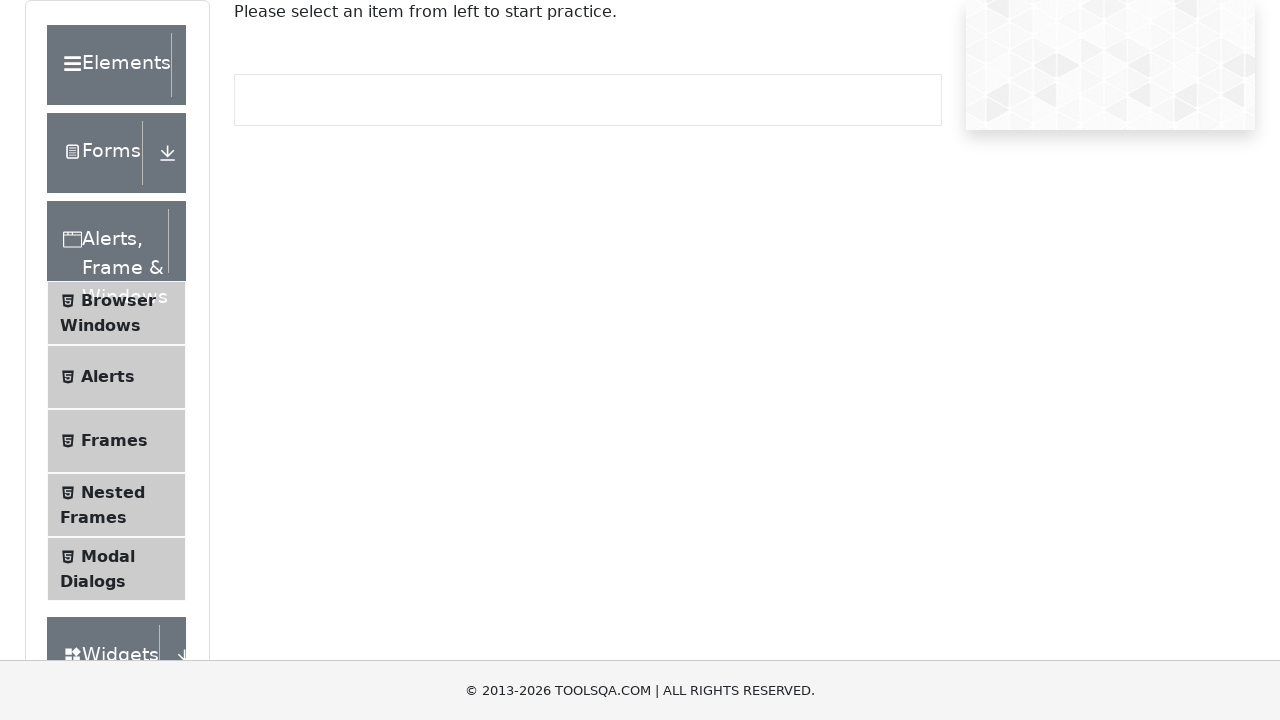

Verified 'Please select an item from left to start practice.' text is visible
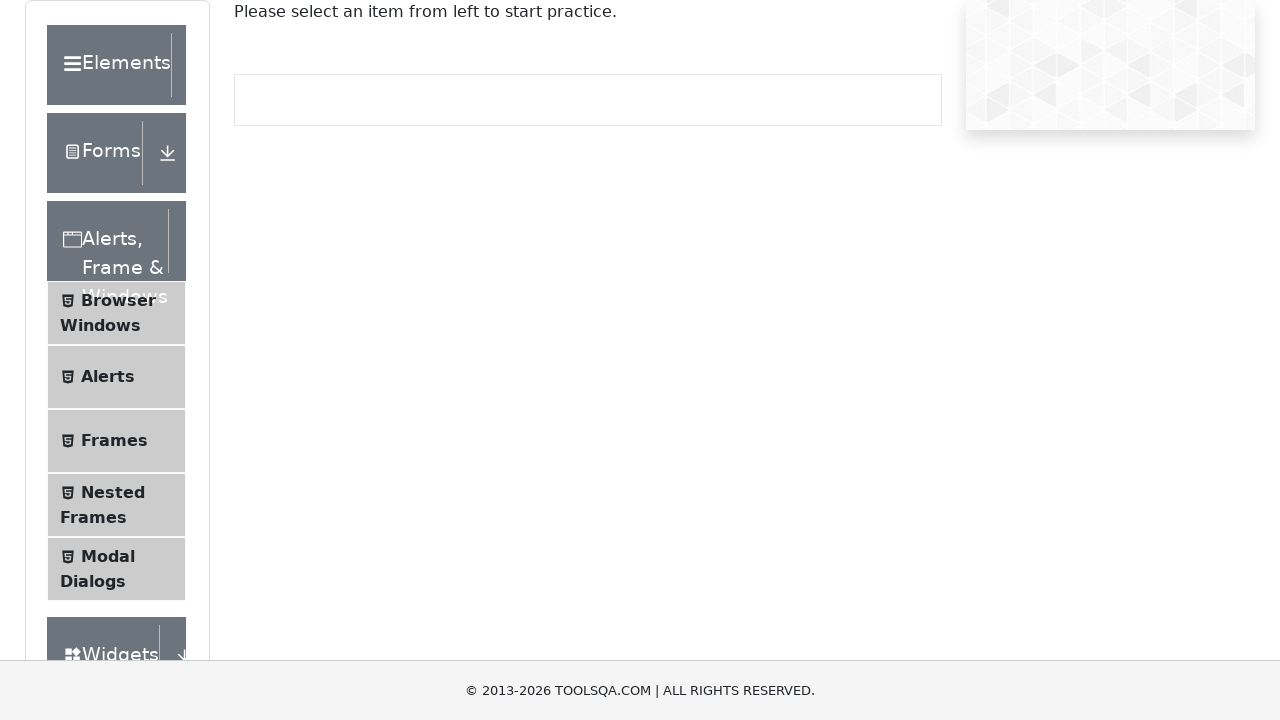

Clicked on 'Browser Windows' menu item at (116, 313) on (//*[@id='item-0'])[3]
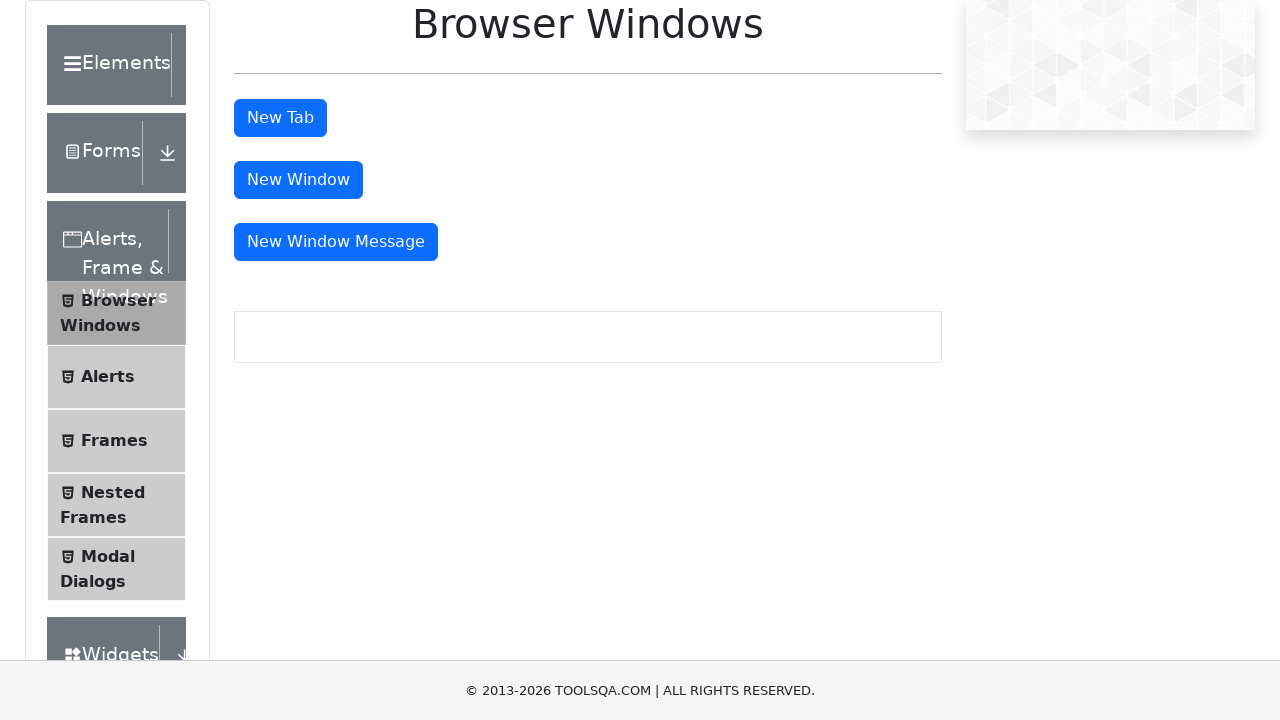

Verified New Tab button is visible
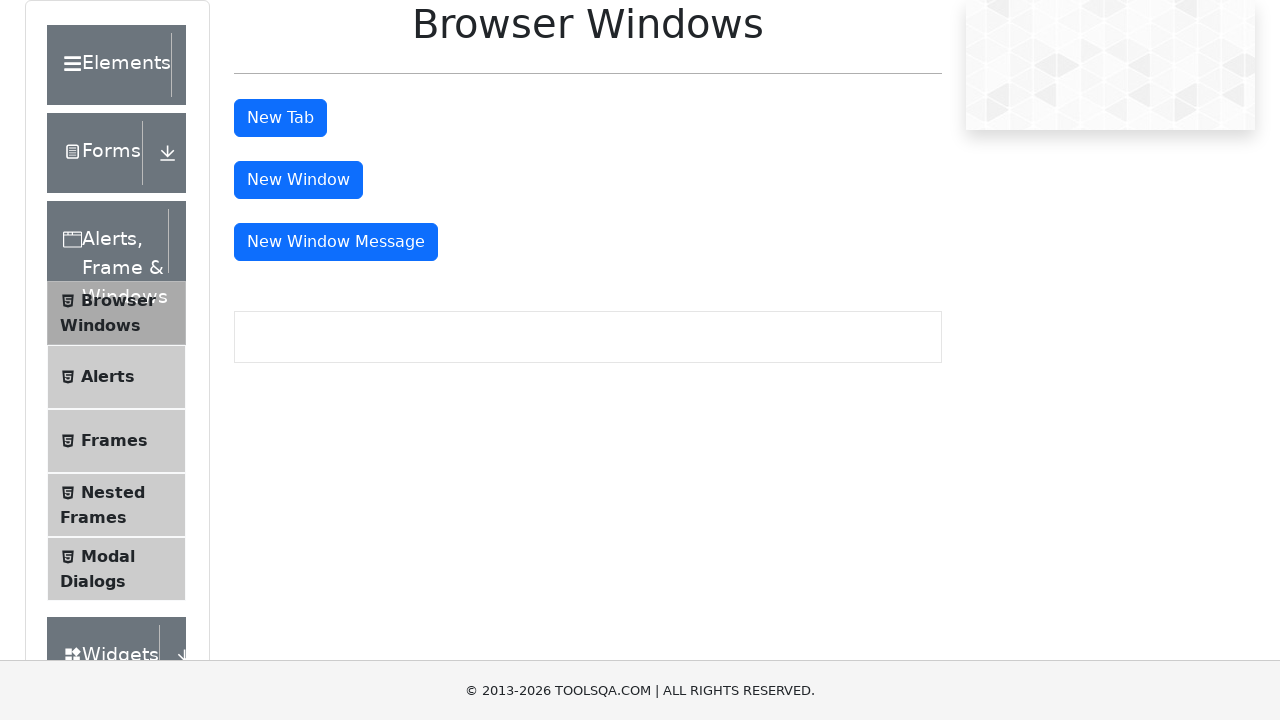

Clicked New Tab button at (280, 118) on #tabButton
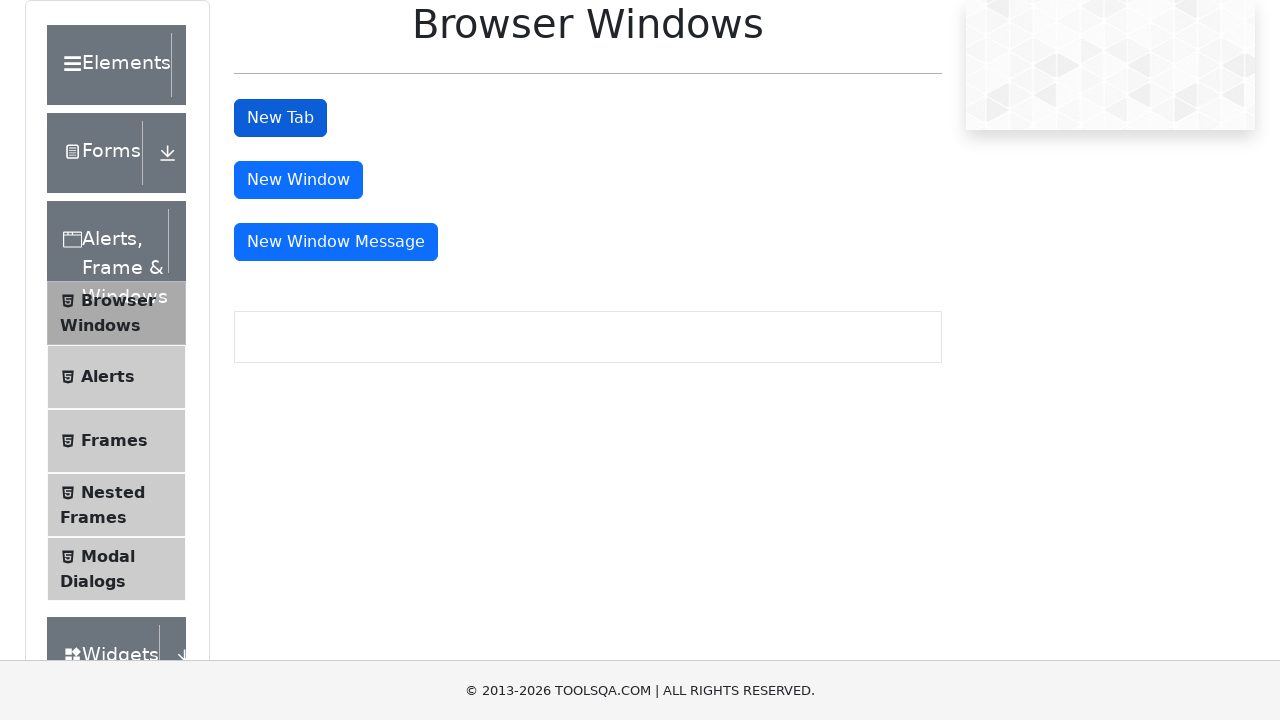

New tab loaded successfully
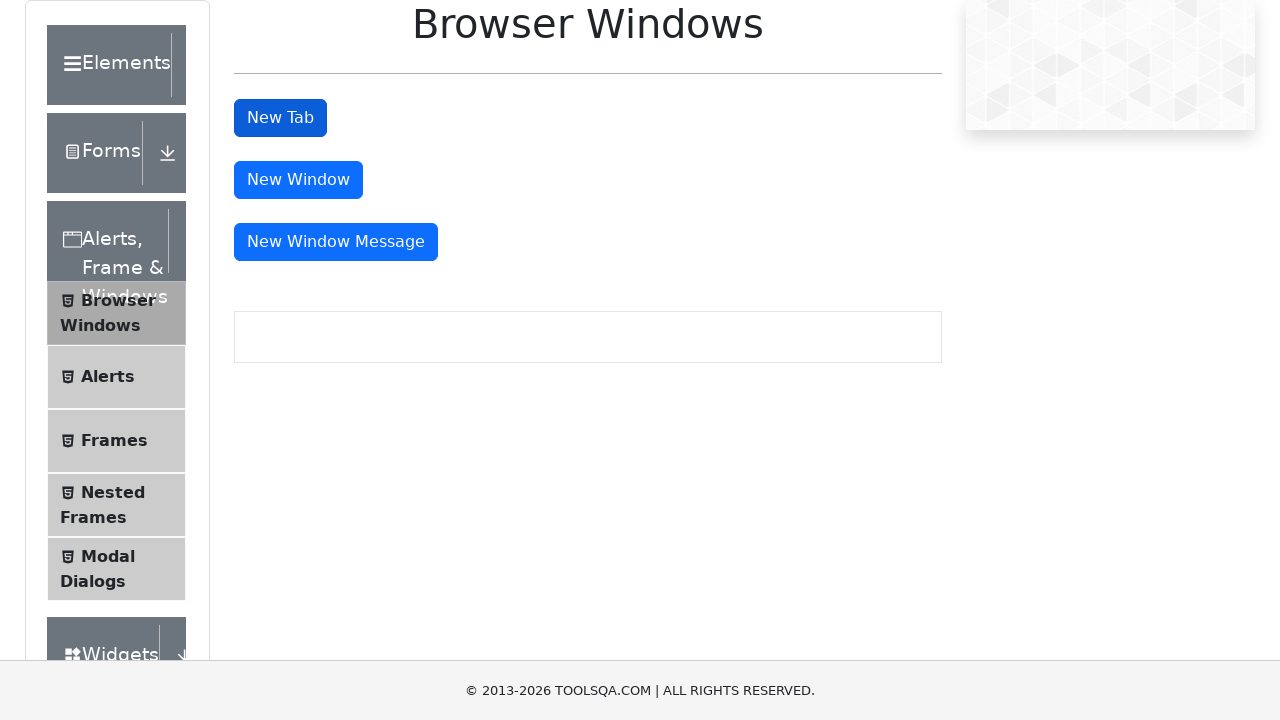

Verified 'This is a sample page' heading is visible in new tab
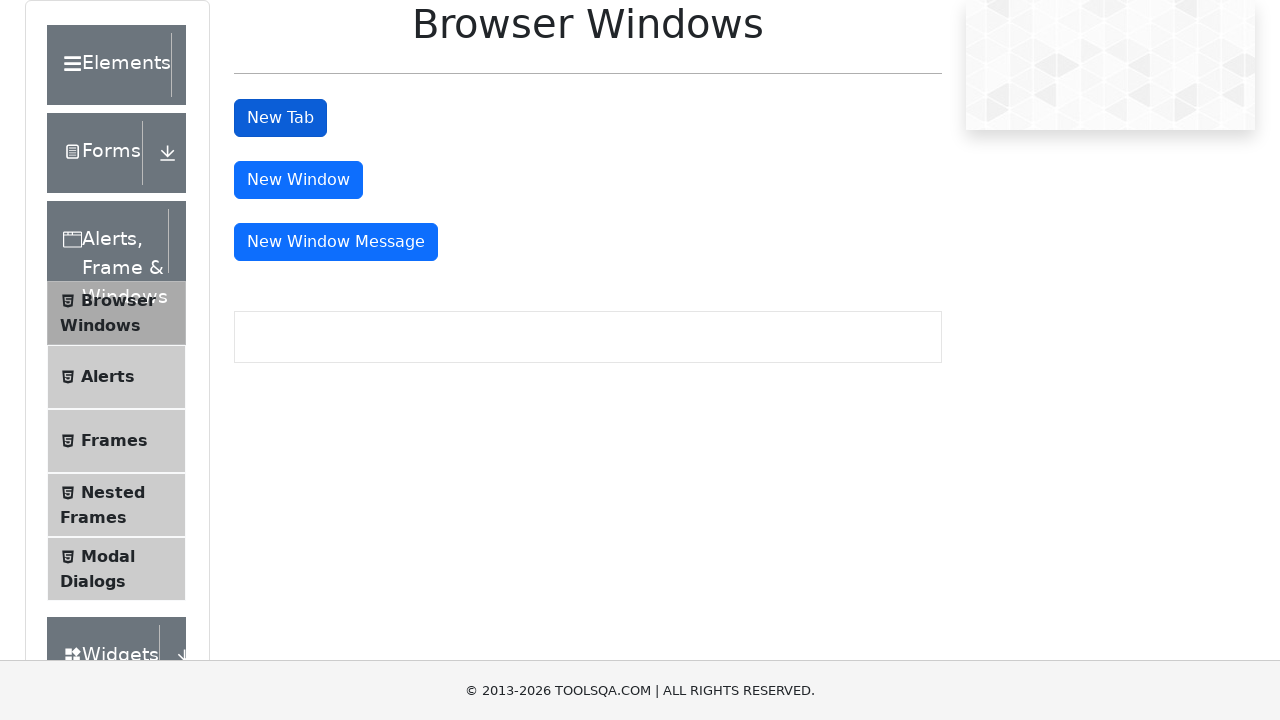

Closed new tab
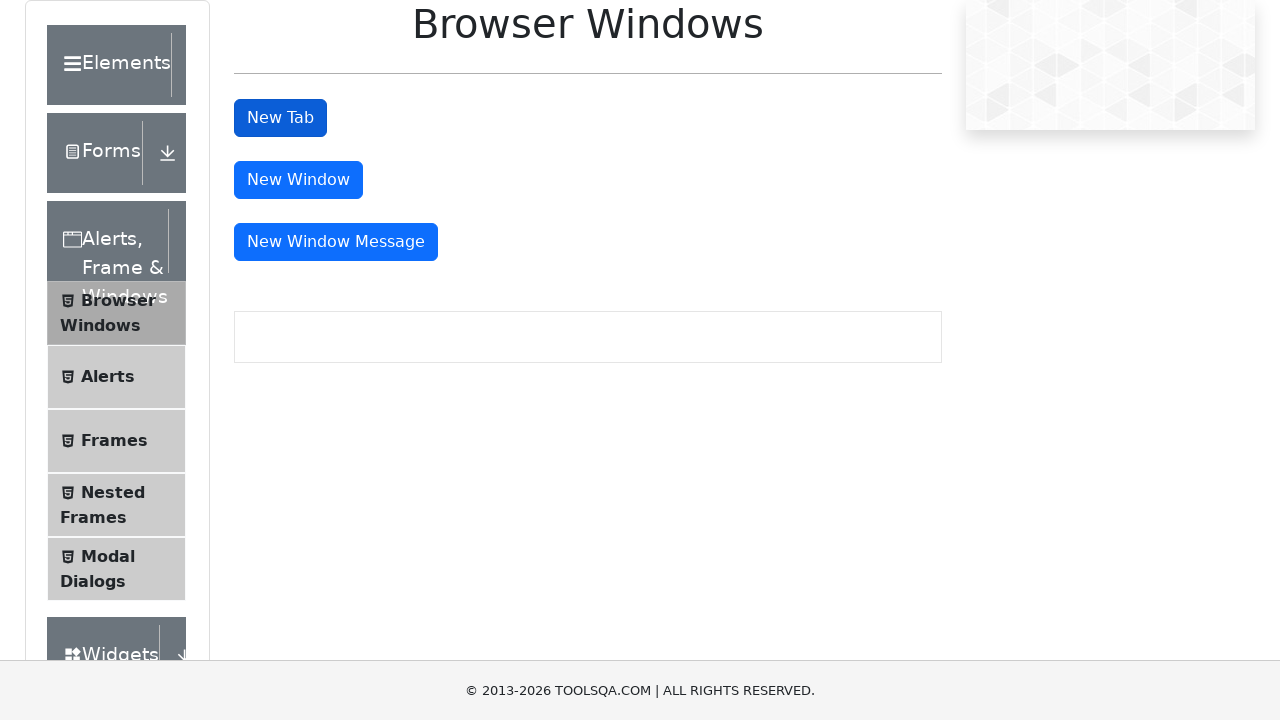

Verified New Tab button is still visible on original page
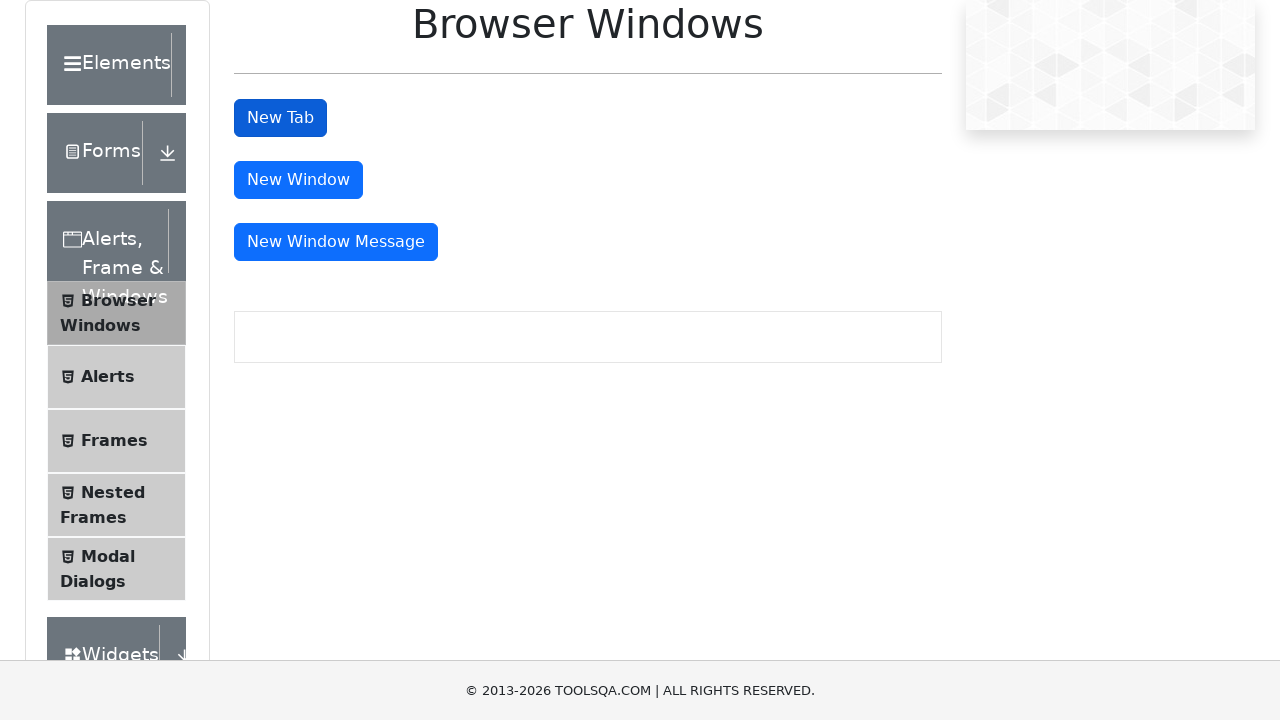

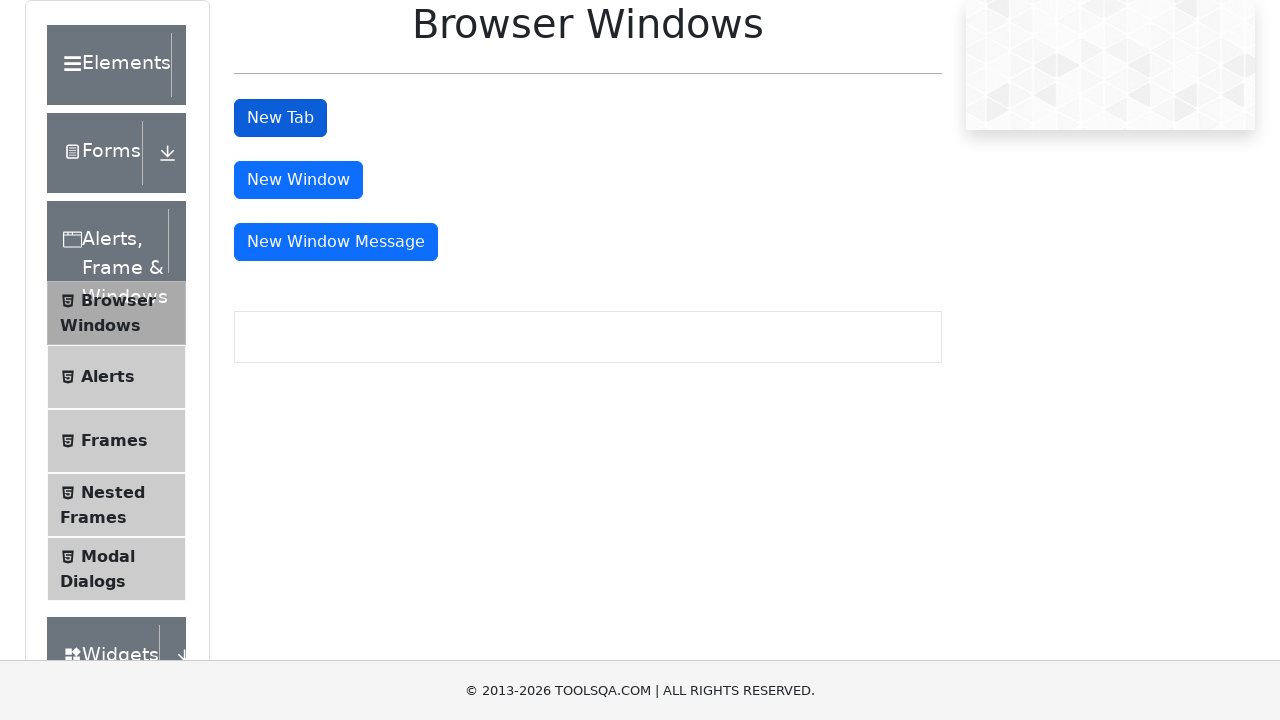